Tests opting out of A/B testing by adding an opt-out cookie on the homepage before navigating to the A/B test page.

Starting URL: http://the-internet.herokuapp.com

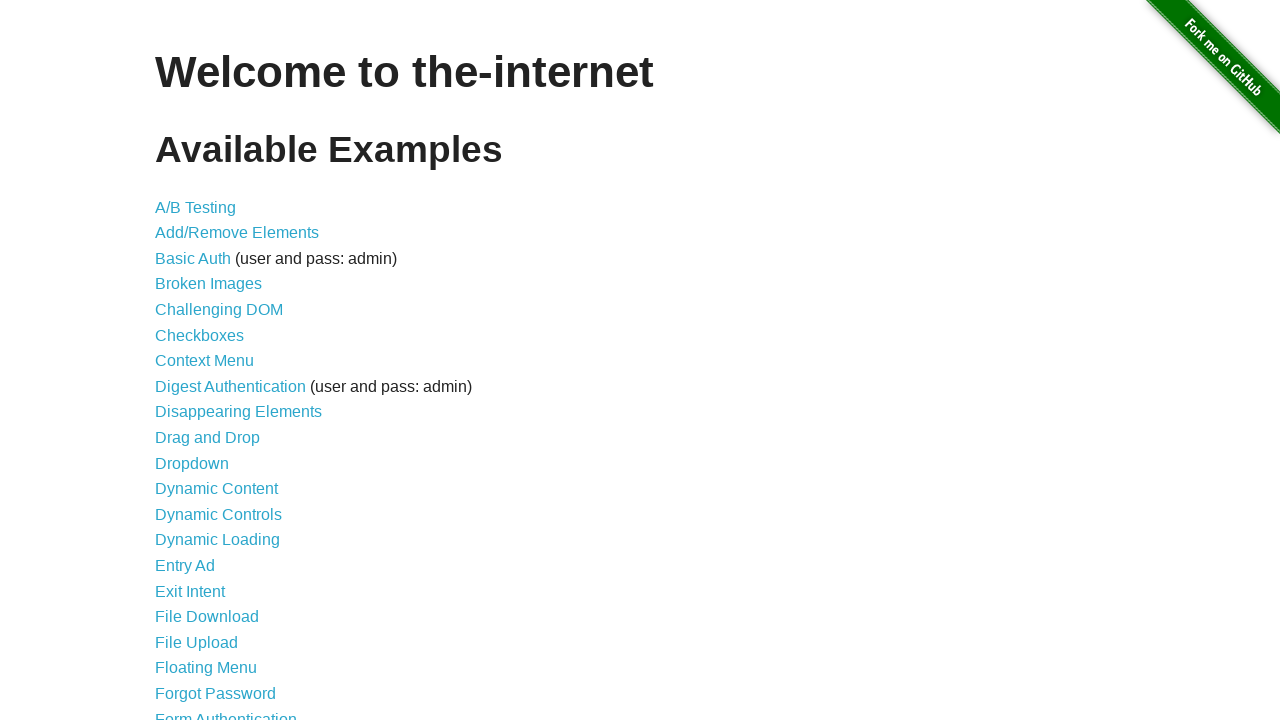

Added optimizelyOptOut cookie with value 'true' to opt out of A/B testing
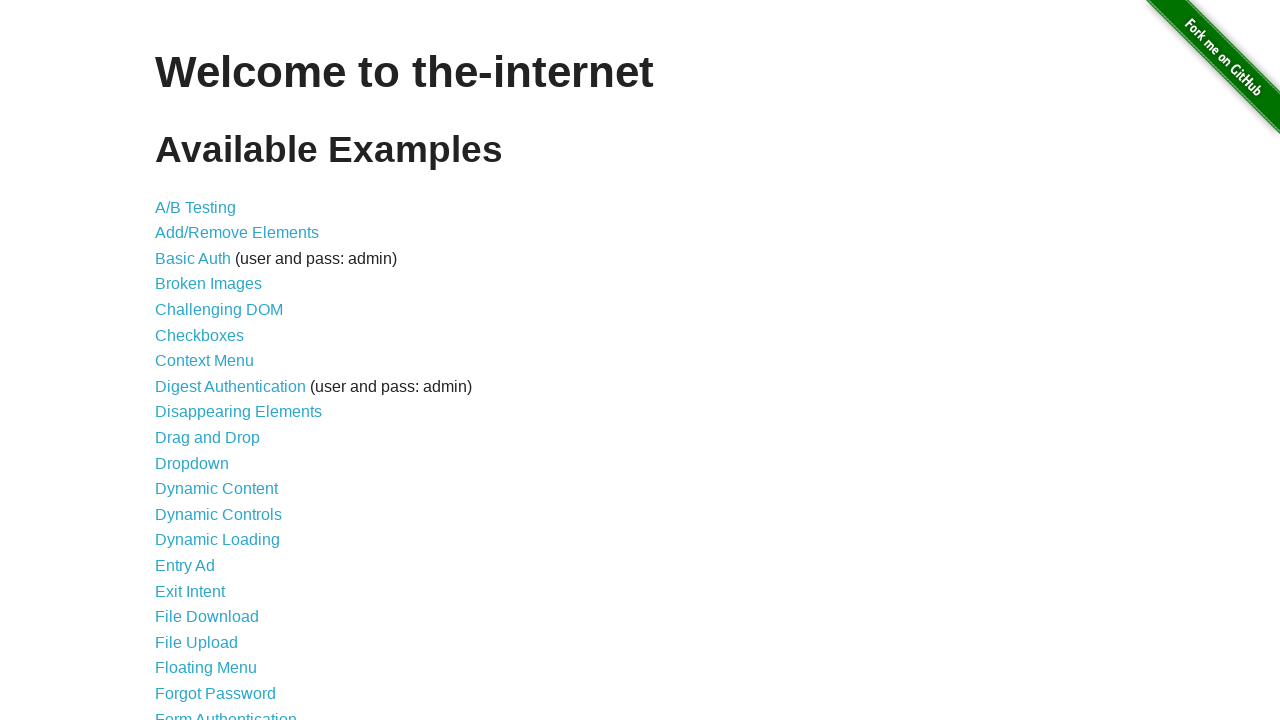

Navigated to the A/B test page
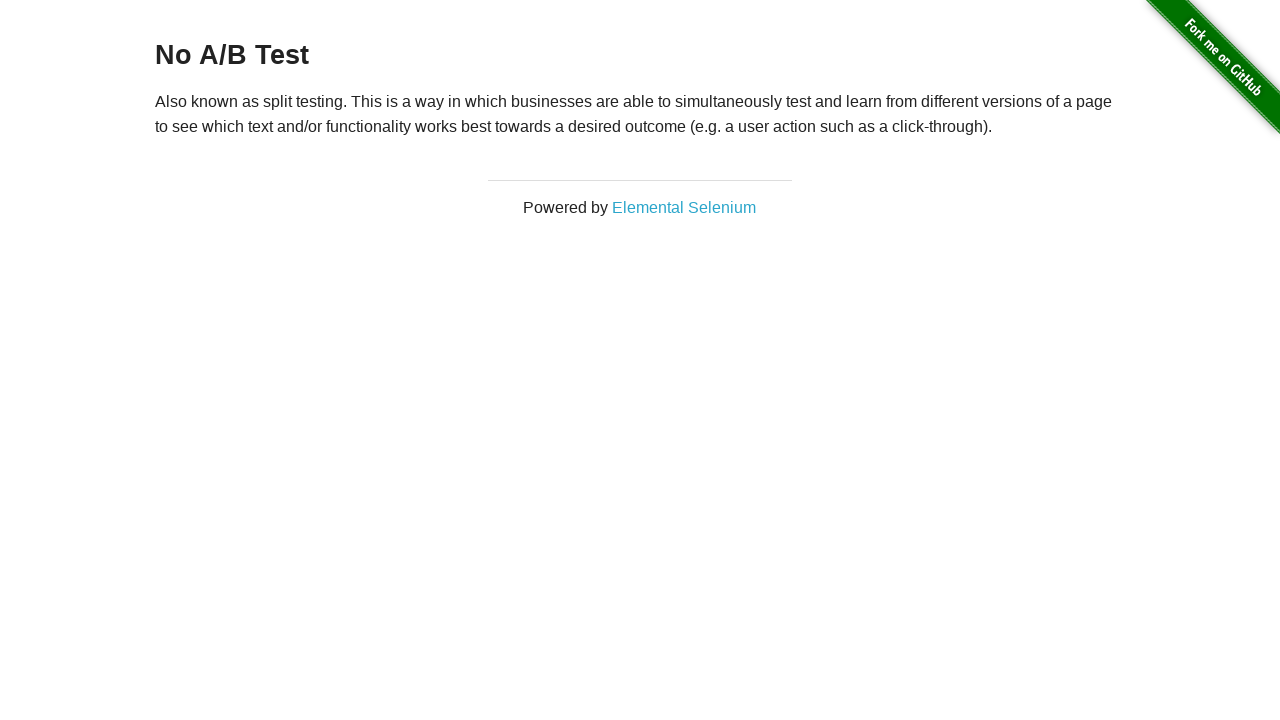

Retrieved heading text from A/B test page
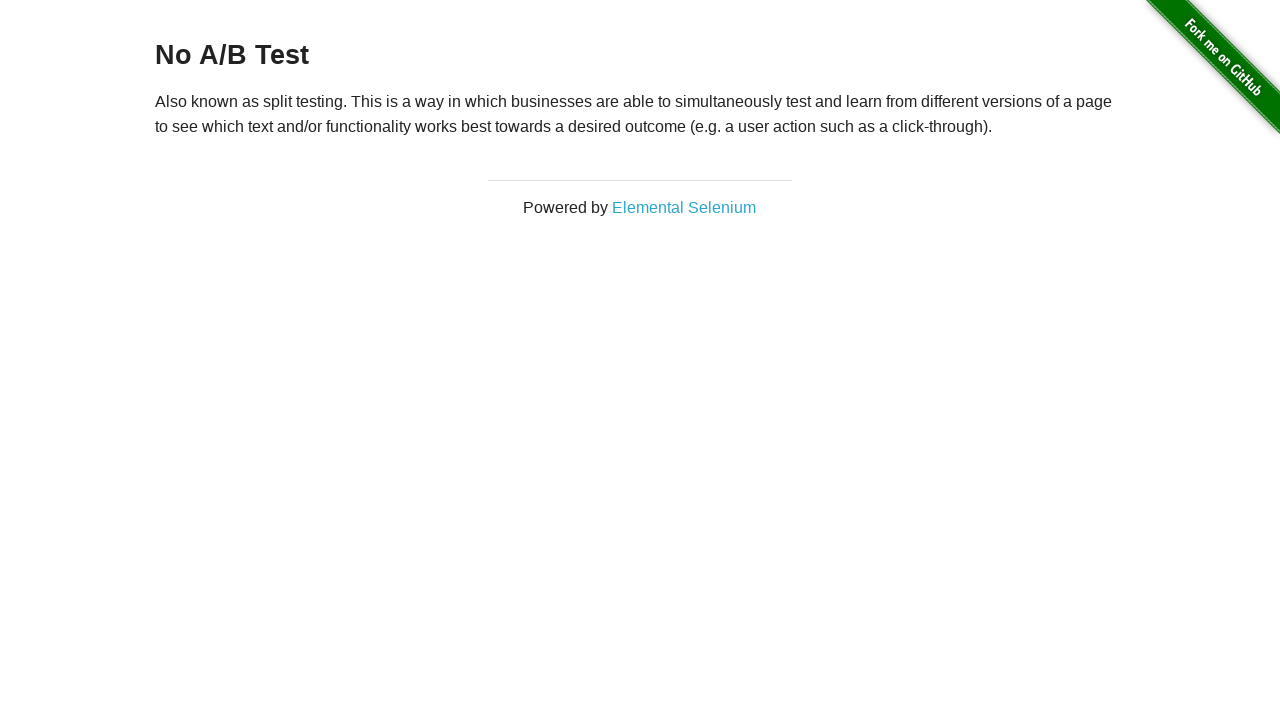

Verified heading text is 'No A/B Test', confirming opt-out cookie is working
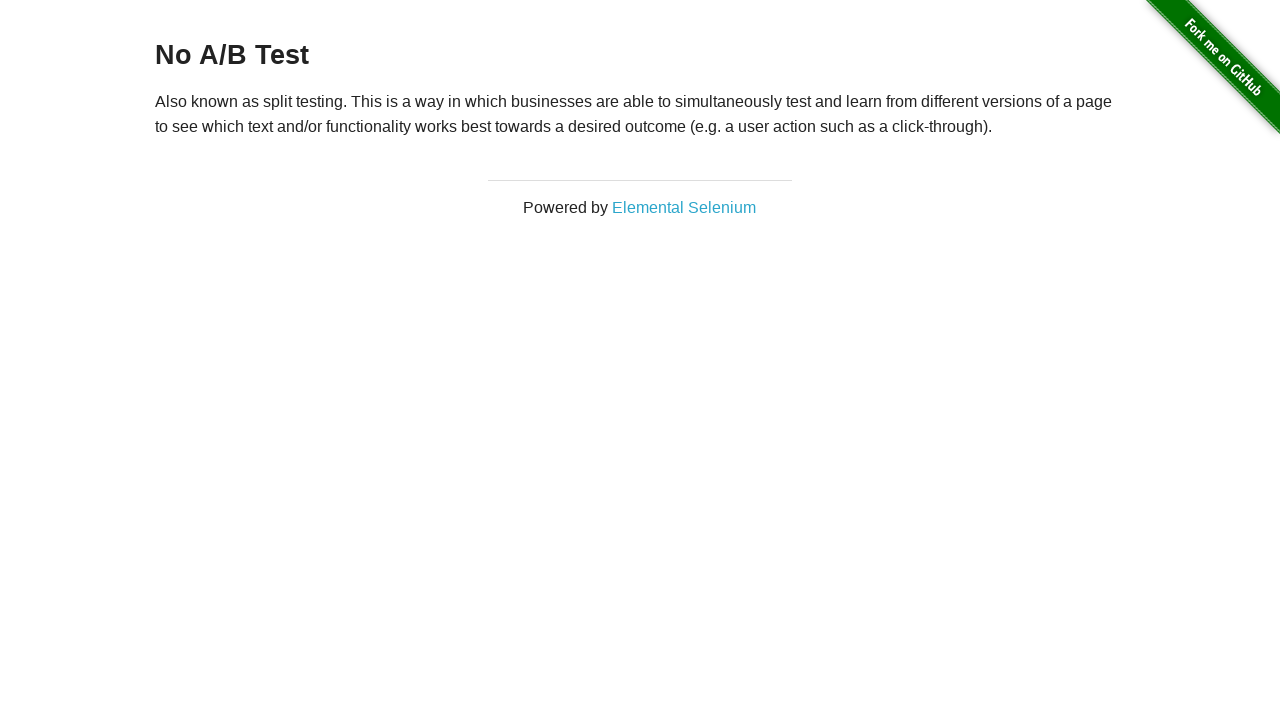

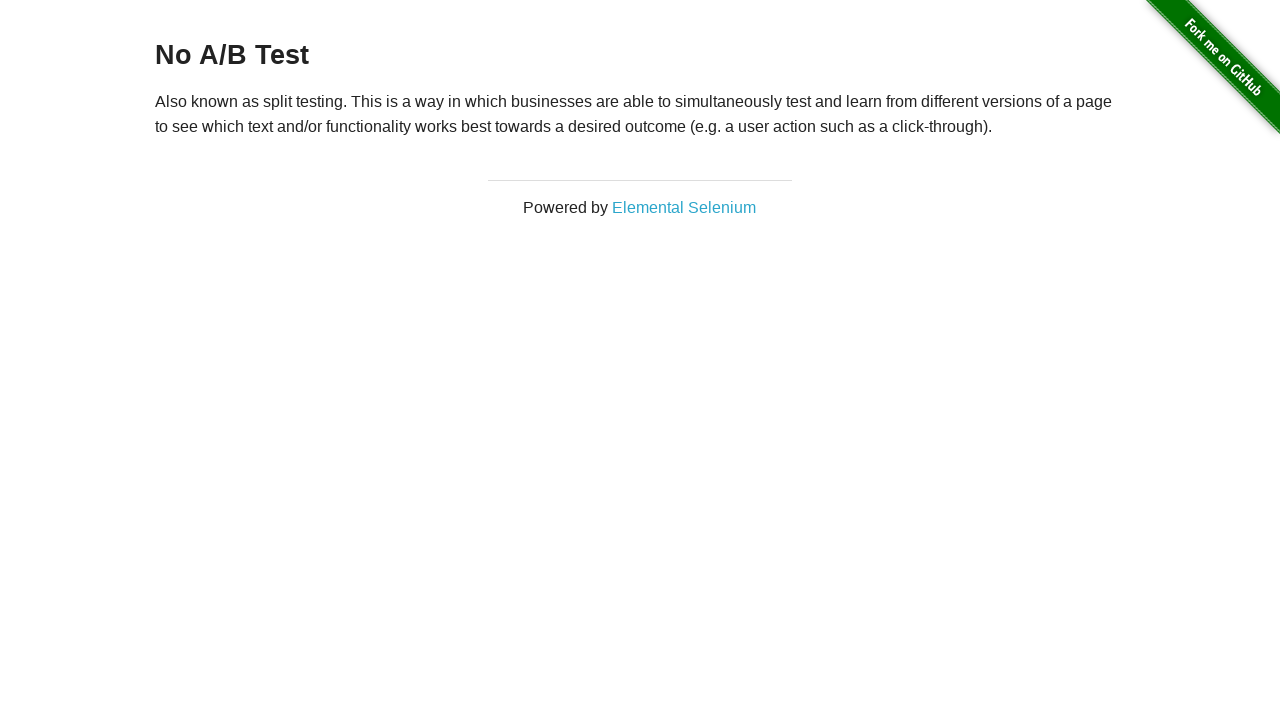